Tests setWindowSize command by setting the browser window to specific dimensions

Starting URL: http://omayo.blogspot.com

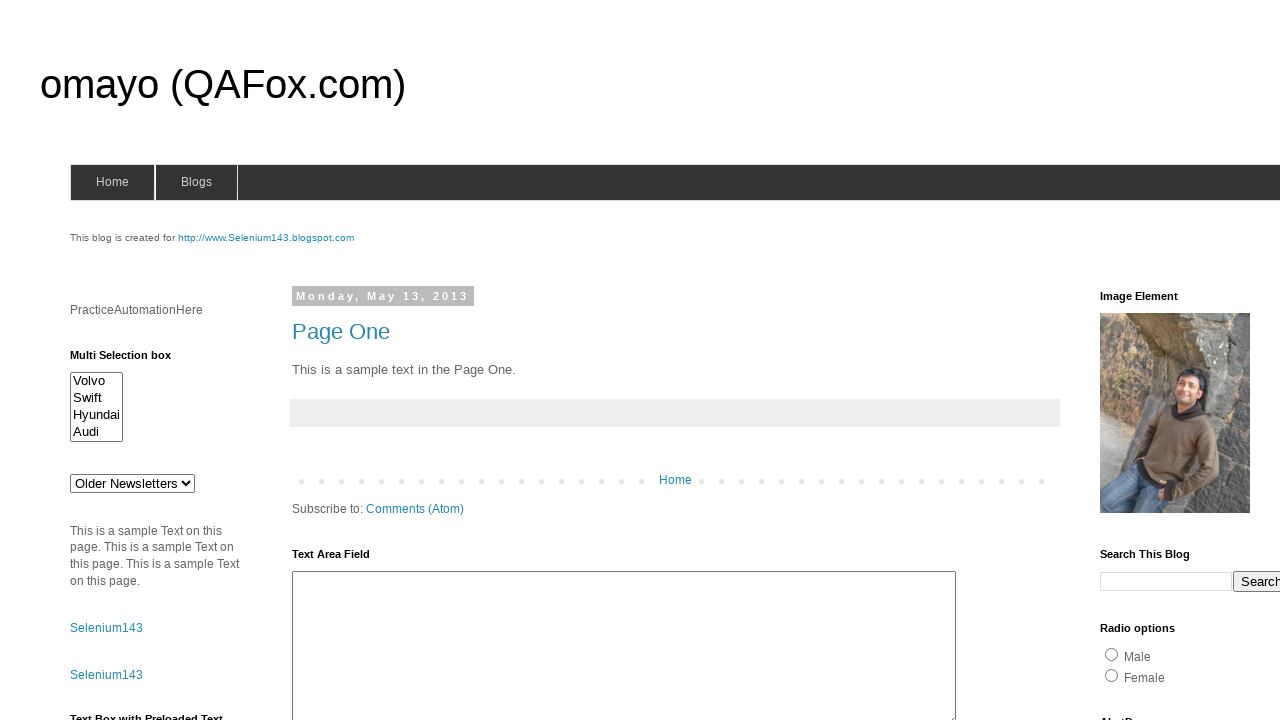

Set browser window size to 400x800 pixels using setWindowSize command
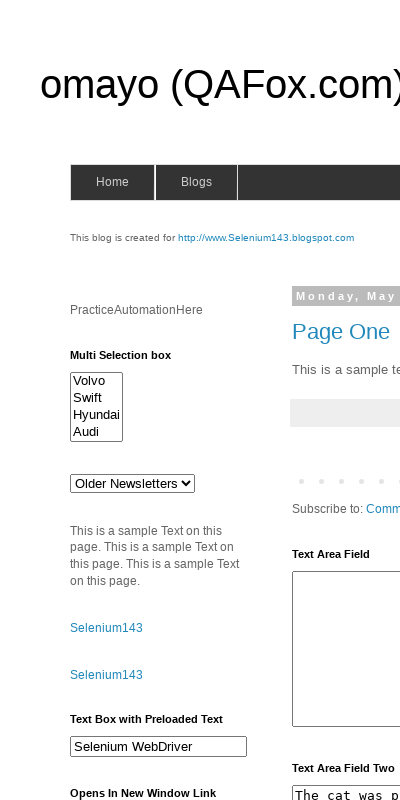

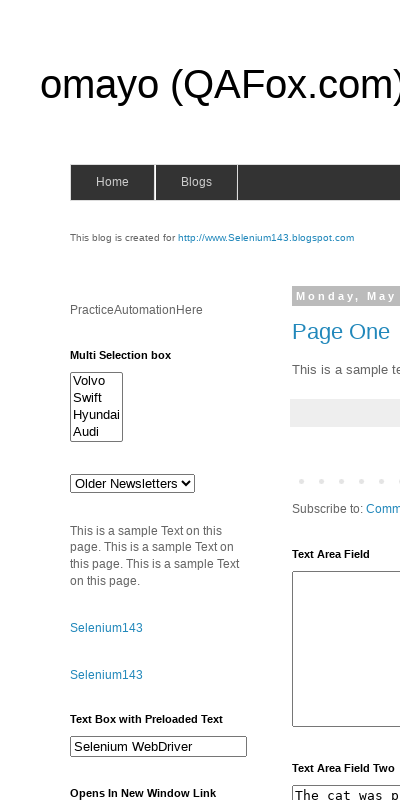